Tests JavaScript-based scrolling functionality by scrolling down to a "CYDEO" link and then scrolling up to a "Home" link on a large page.

Starting URL: https://practice.cydeo.com/large

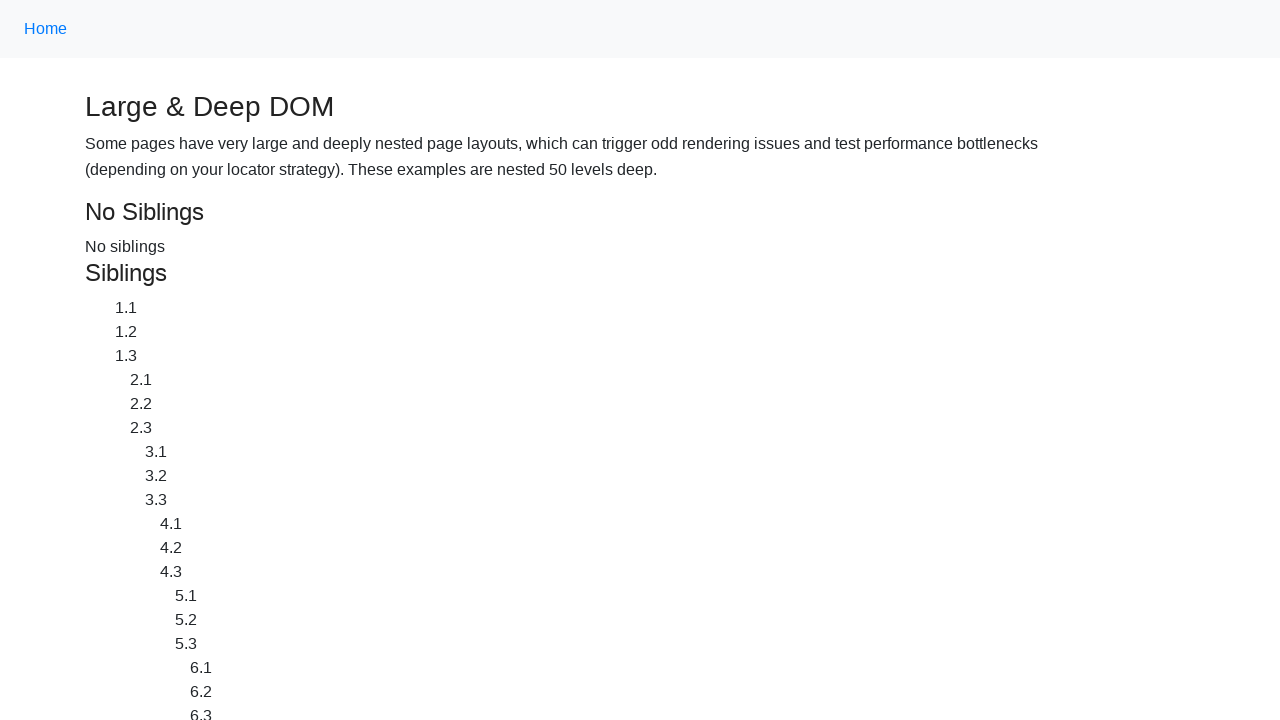

Located CYDEO link element at bottom of page
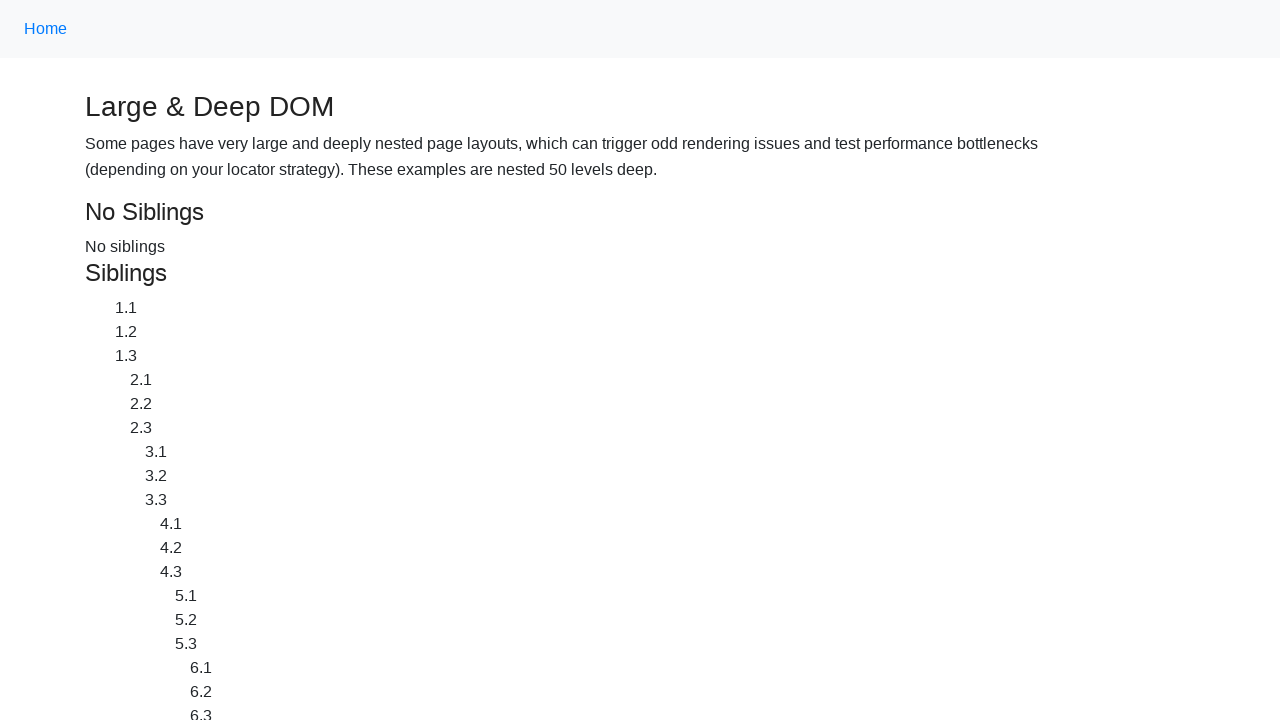

Located Home link element at top of page
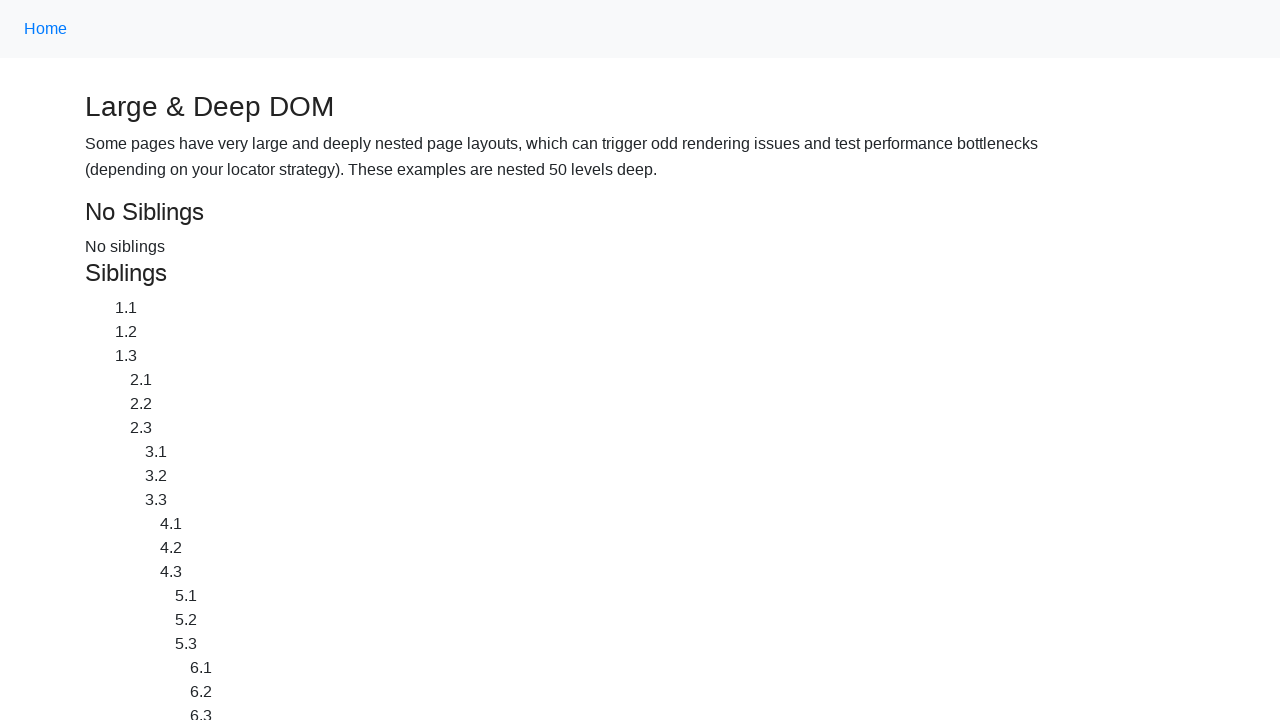

Scrolled down to CYDEO link using JavaScript
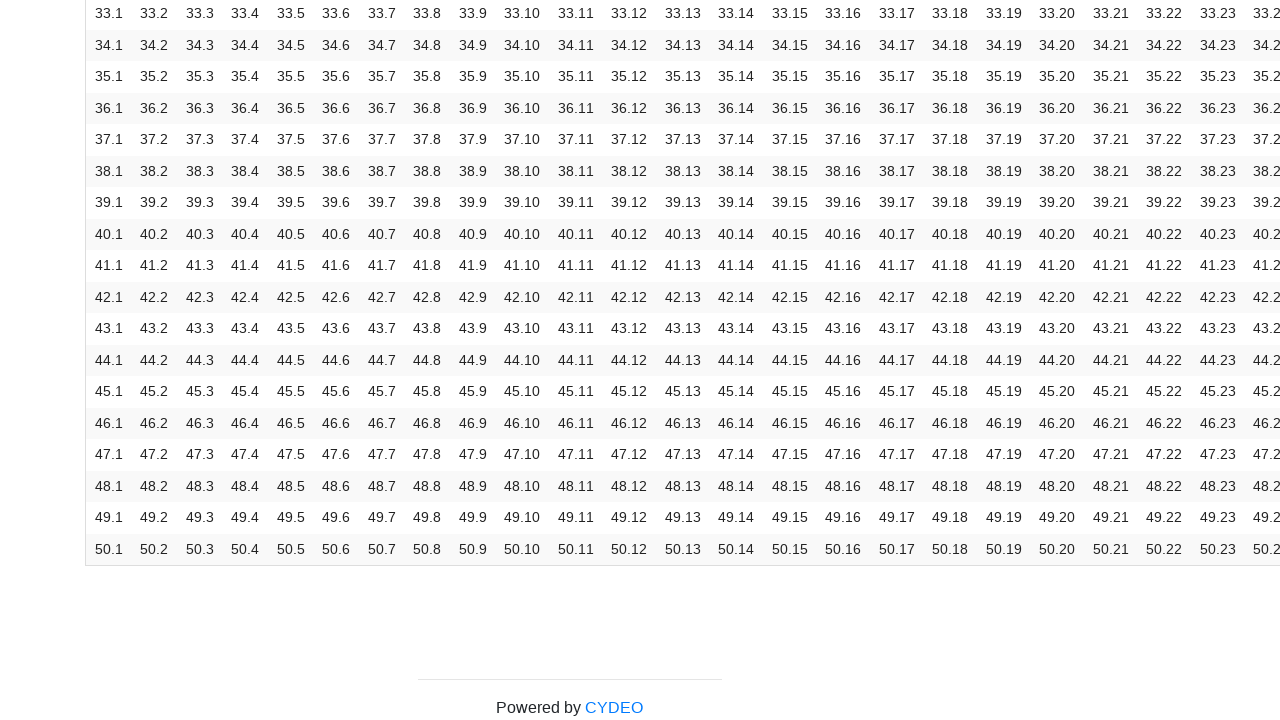

Waited 500ms to observe the scroll
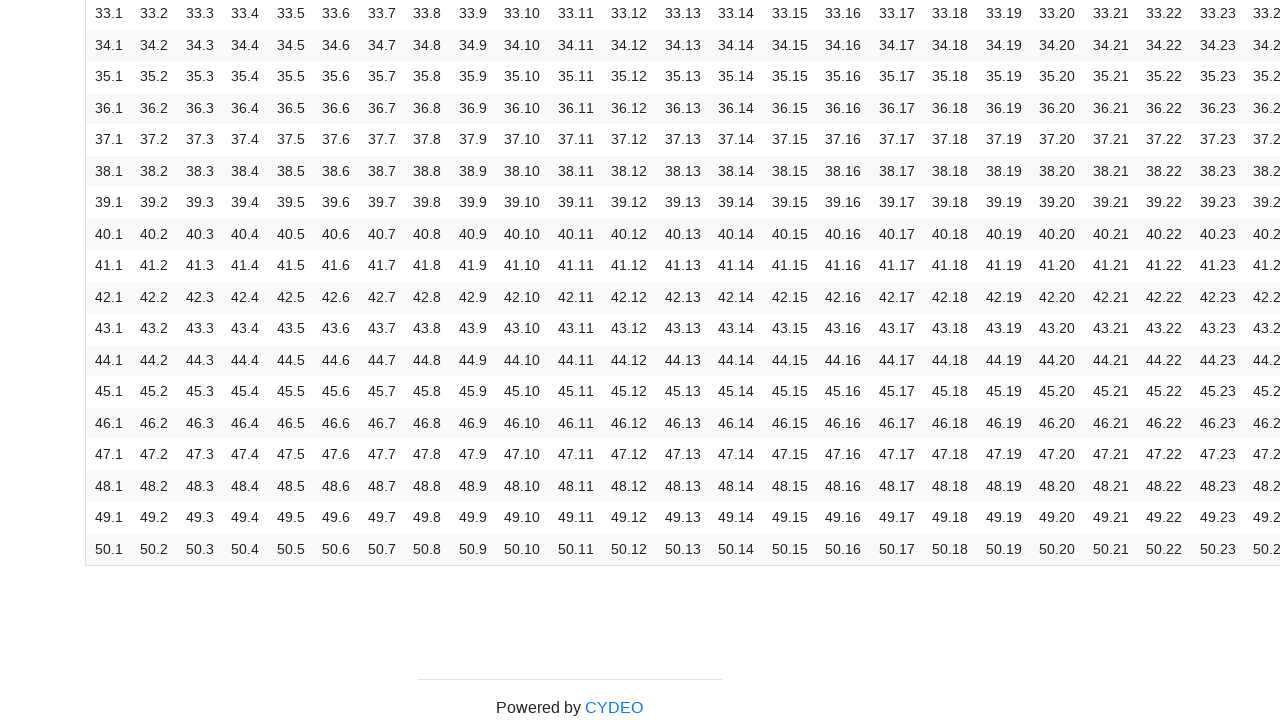

Scrolled up to Home link using JavaScript
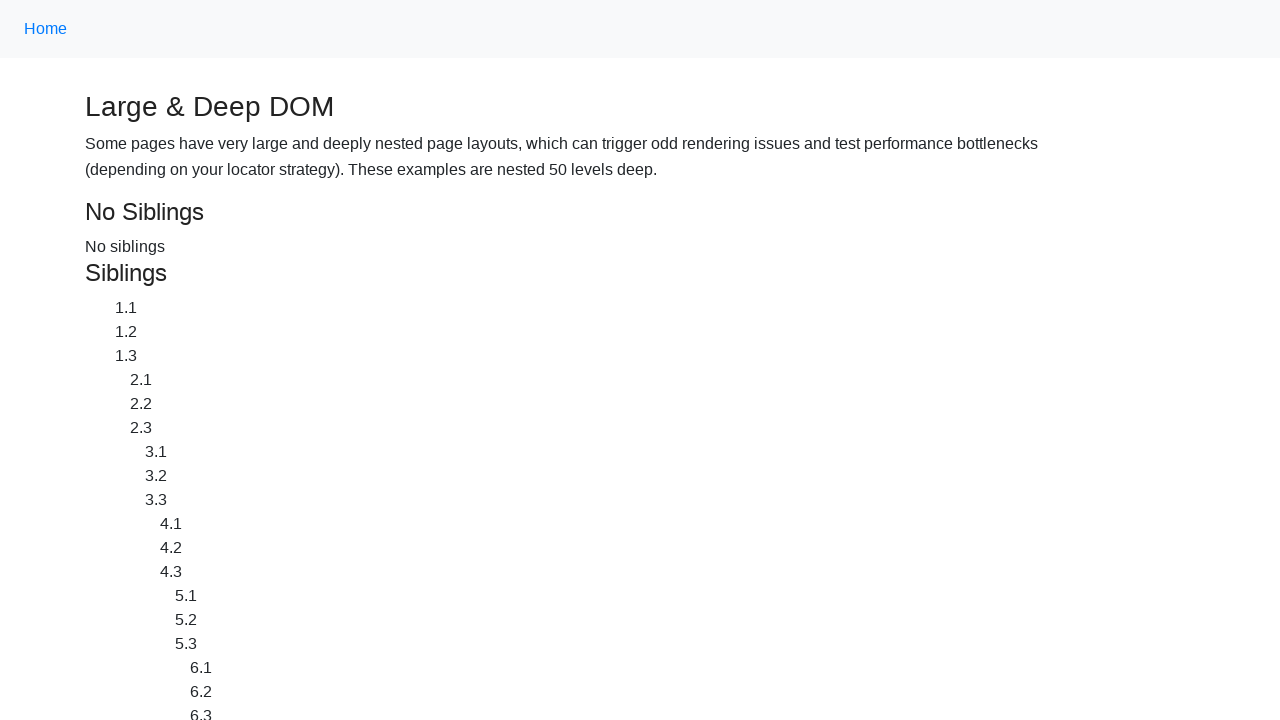

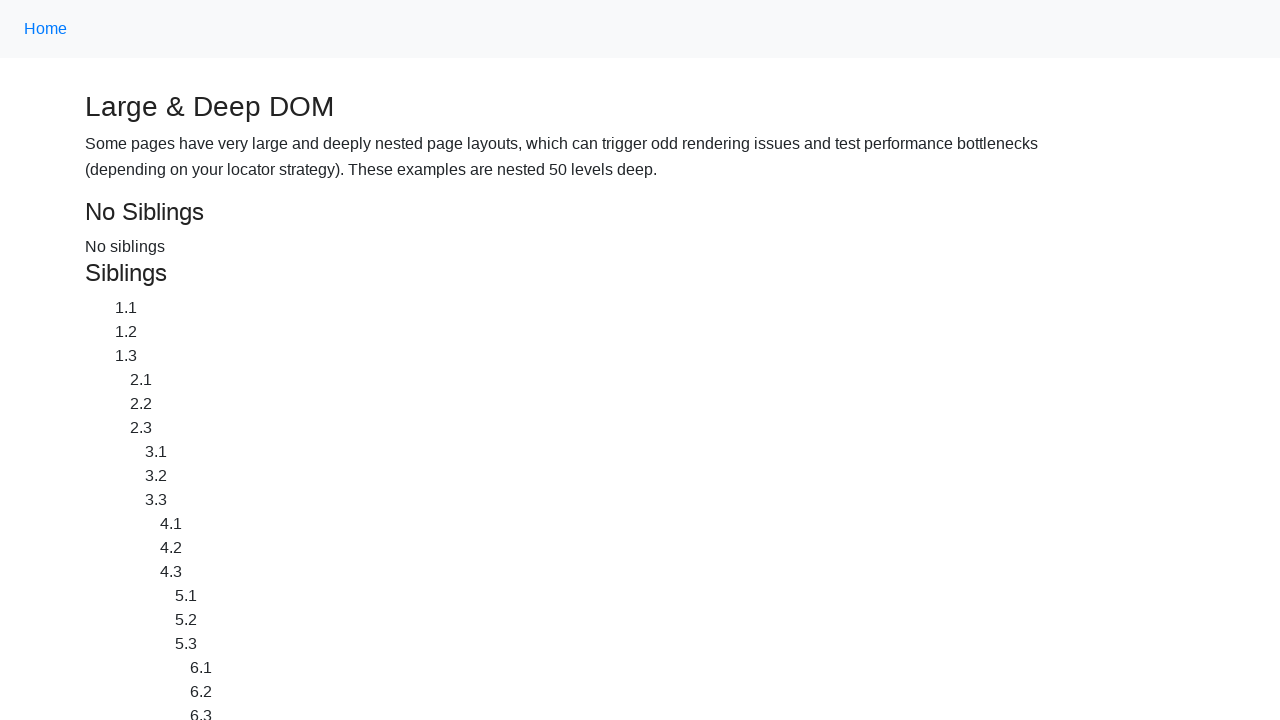